Tests navigation on the WinRAR Spanish website by clicking through menu links: Noticias (News), Premios (Awards), and Notas de prensa (Press releases)

Starting URL: https://www.winrar.es/

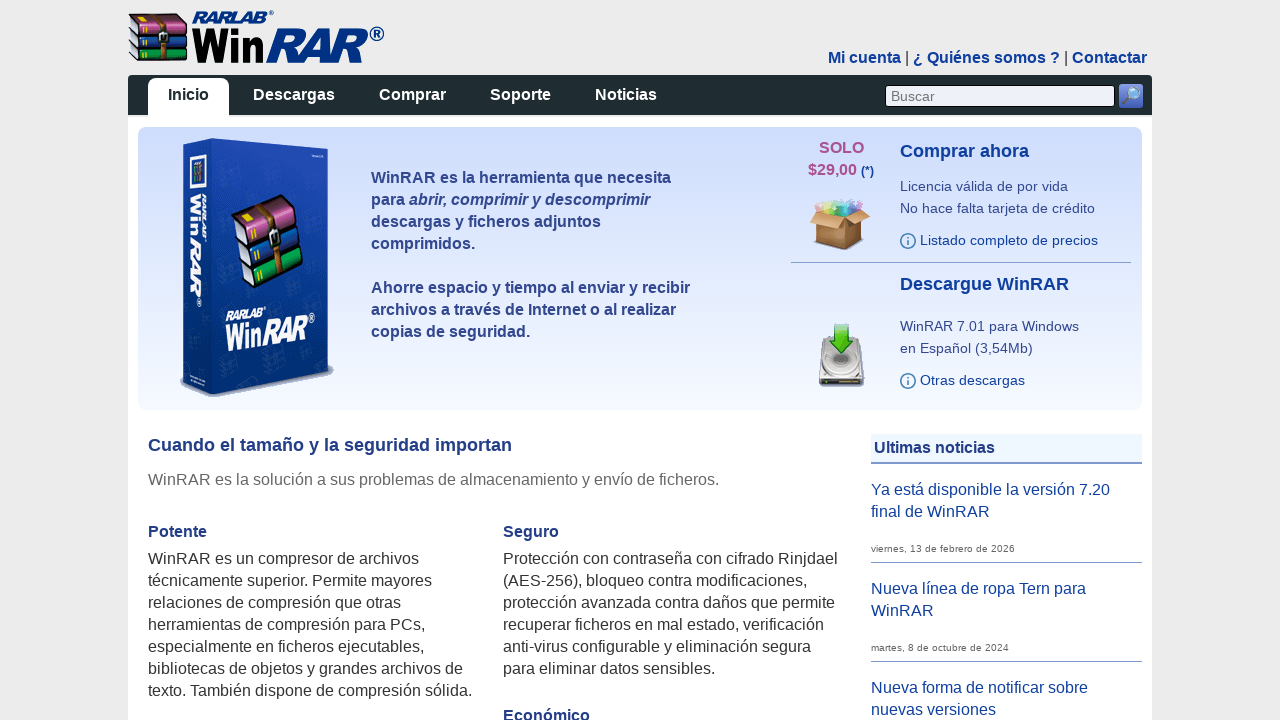

Noticias (News) link became visible
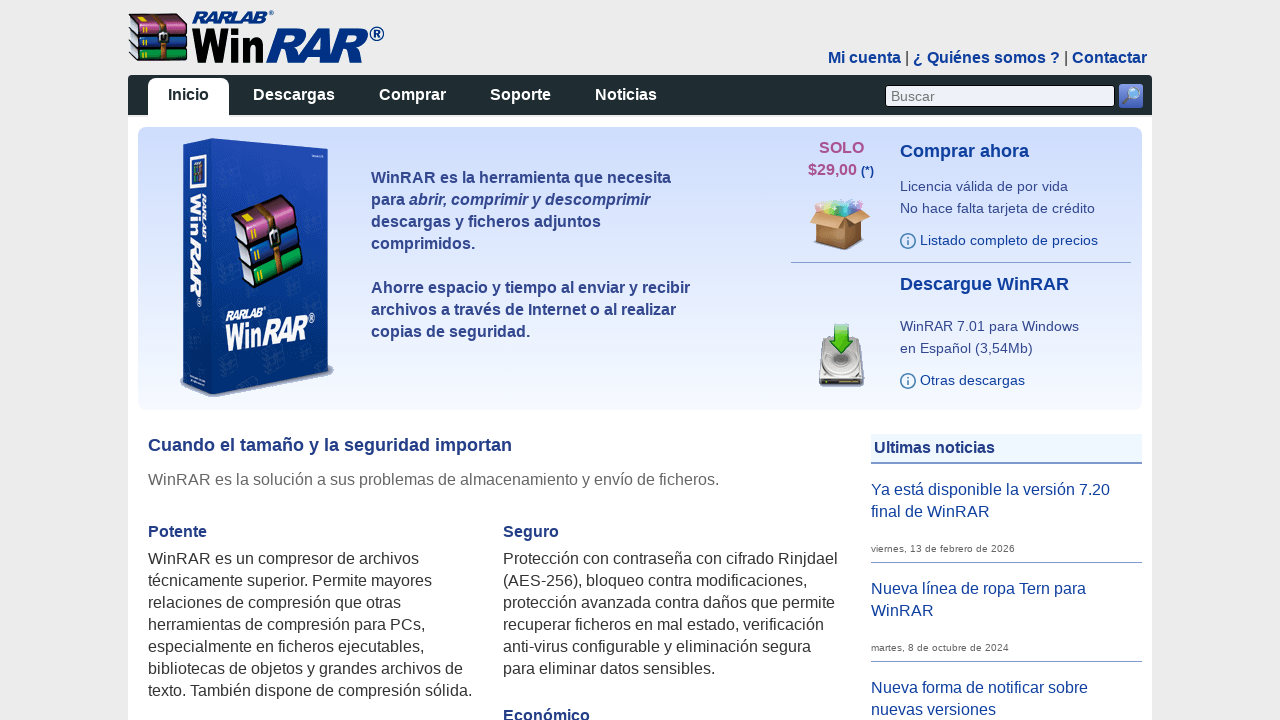

Clicked on Noticias (News) link at (626, 96) on text=Noticias
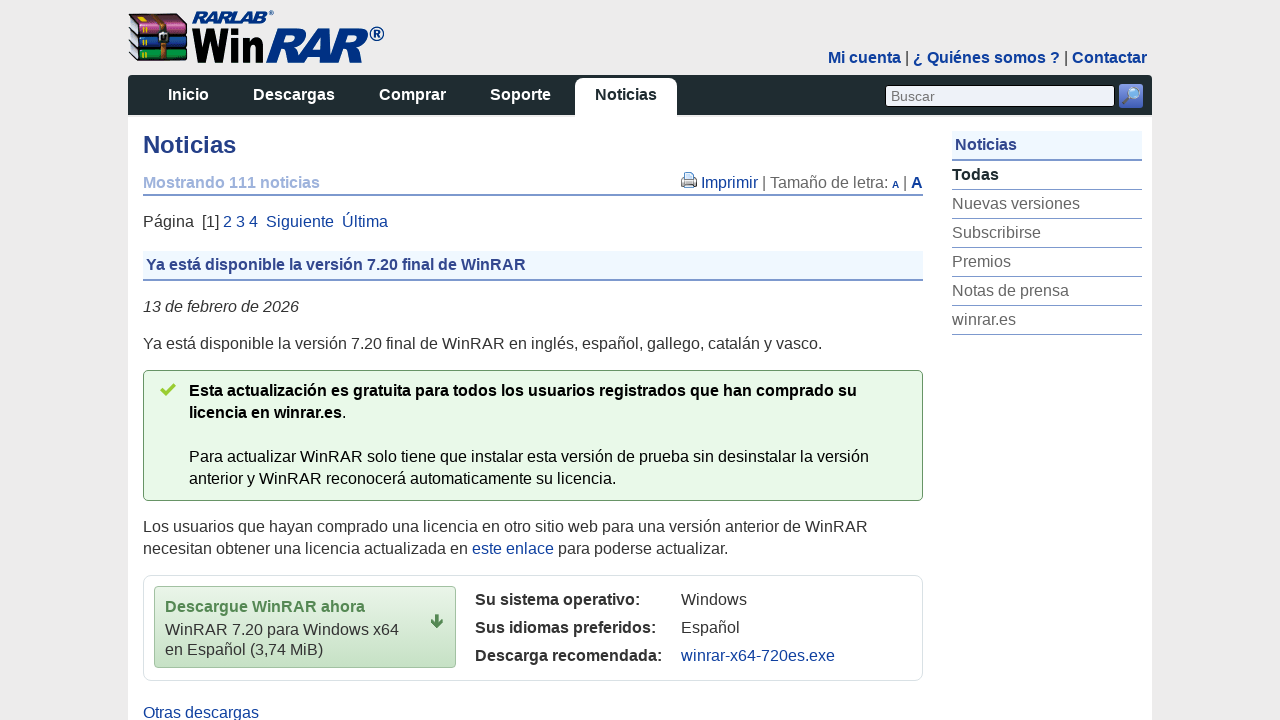

Premios (Awards) link became visible
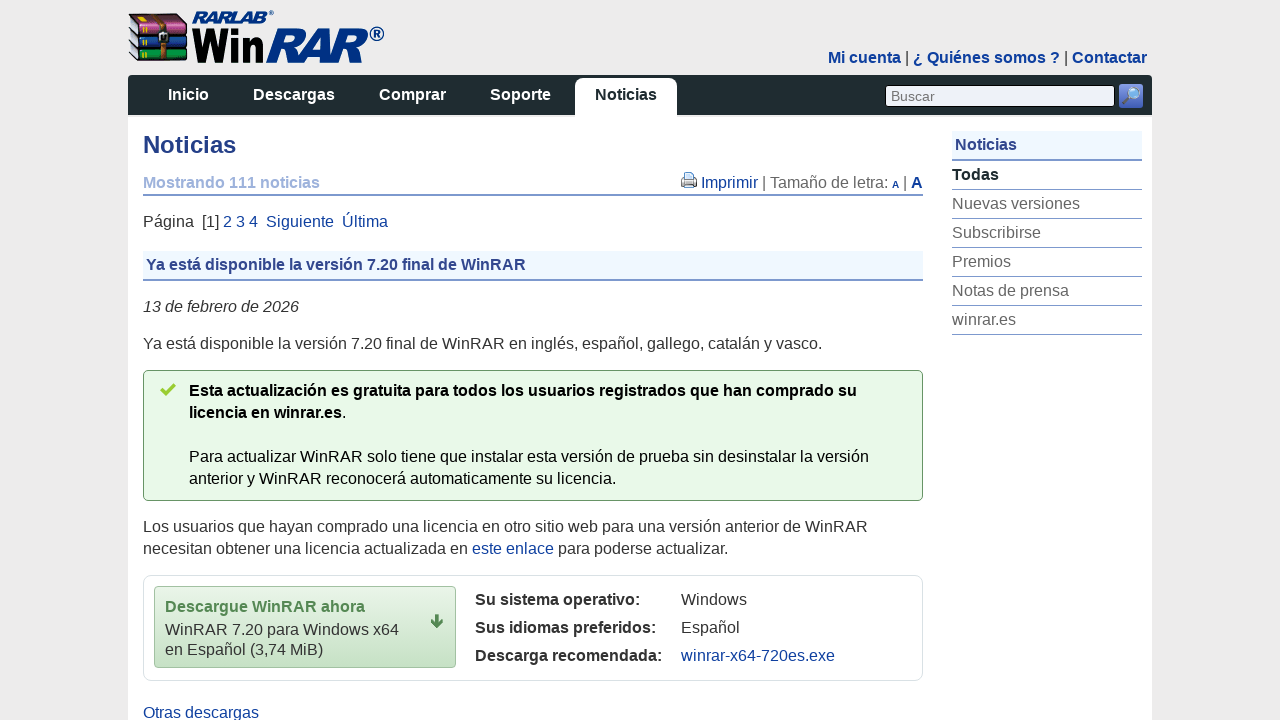

Clicked on Premios (Awards) link at (1047, 262) on text=Premios
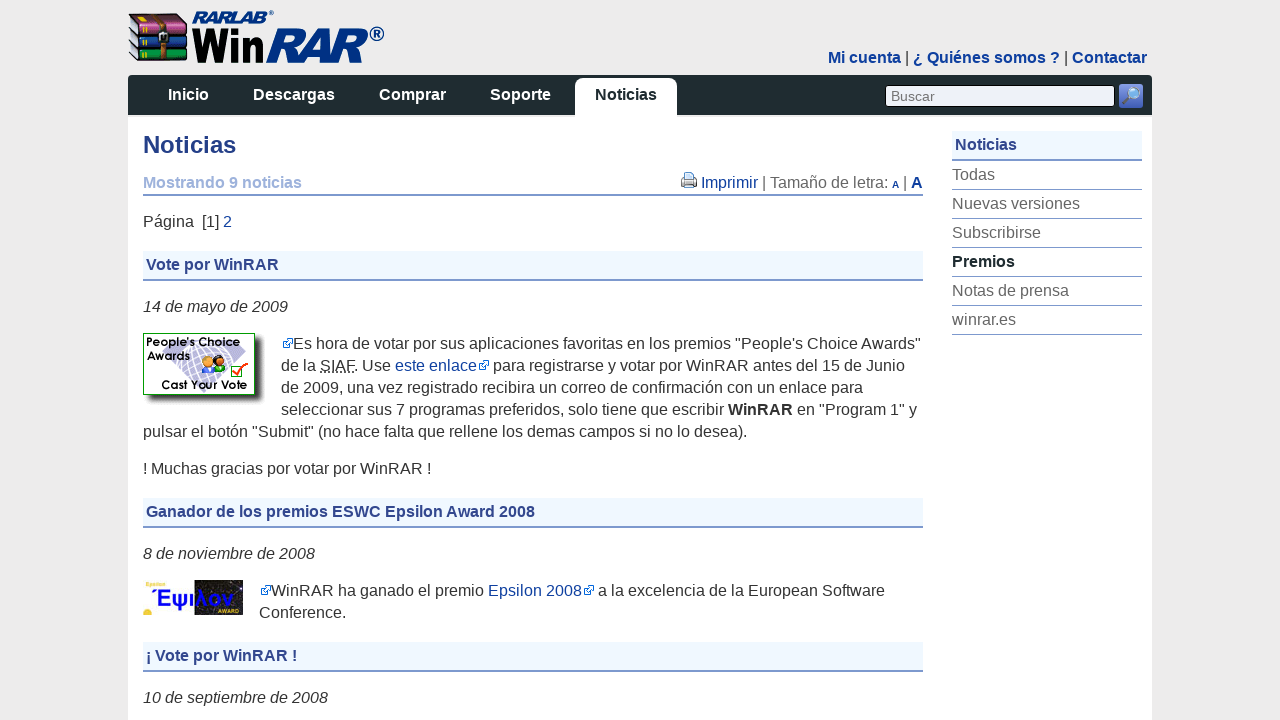

Notas de prensa (Press releases) link became visible
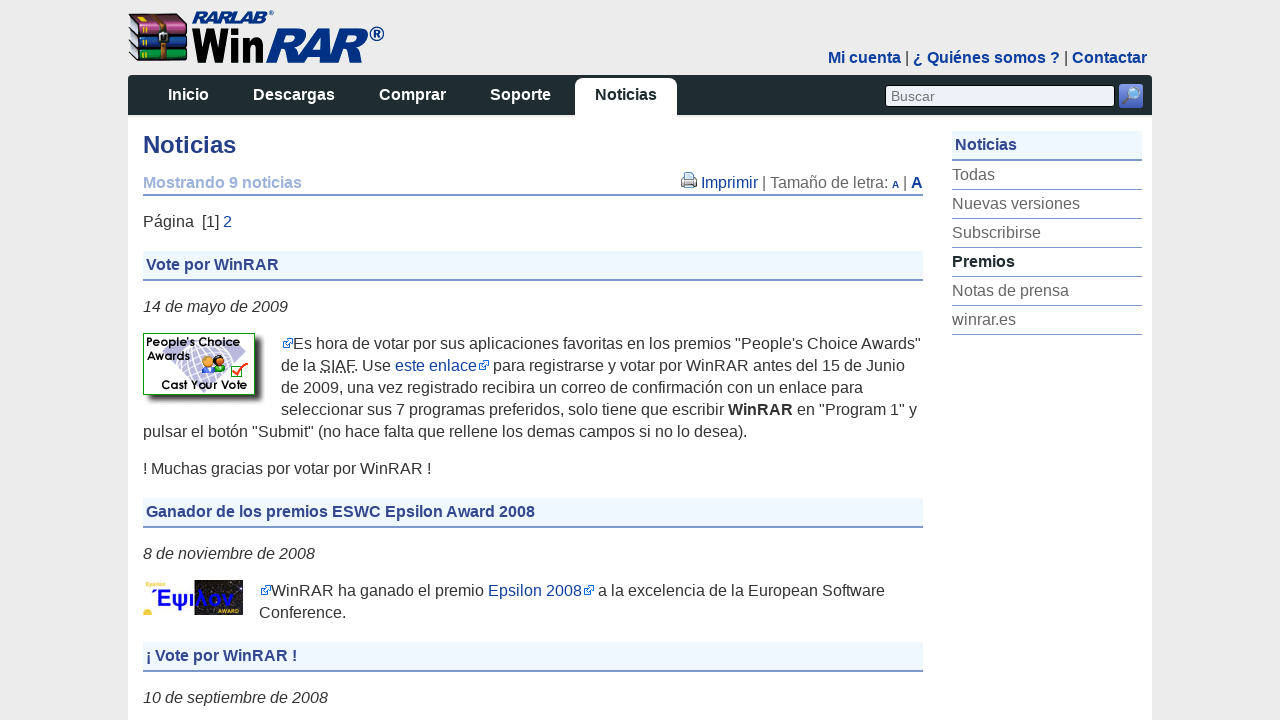

Clicked on Notas de prensa (Press releases) link at (1047, 291) on text=Notas de prensa
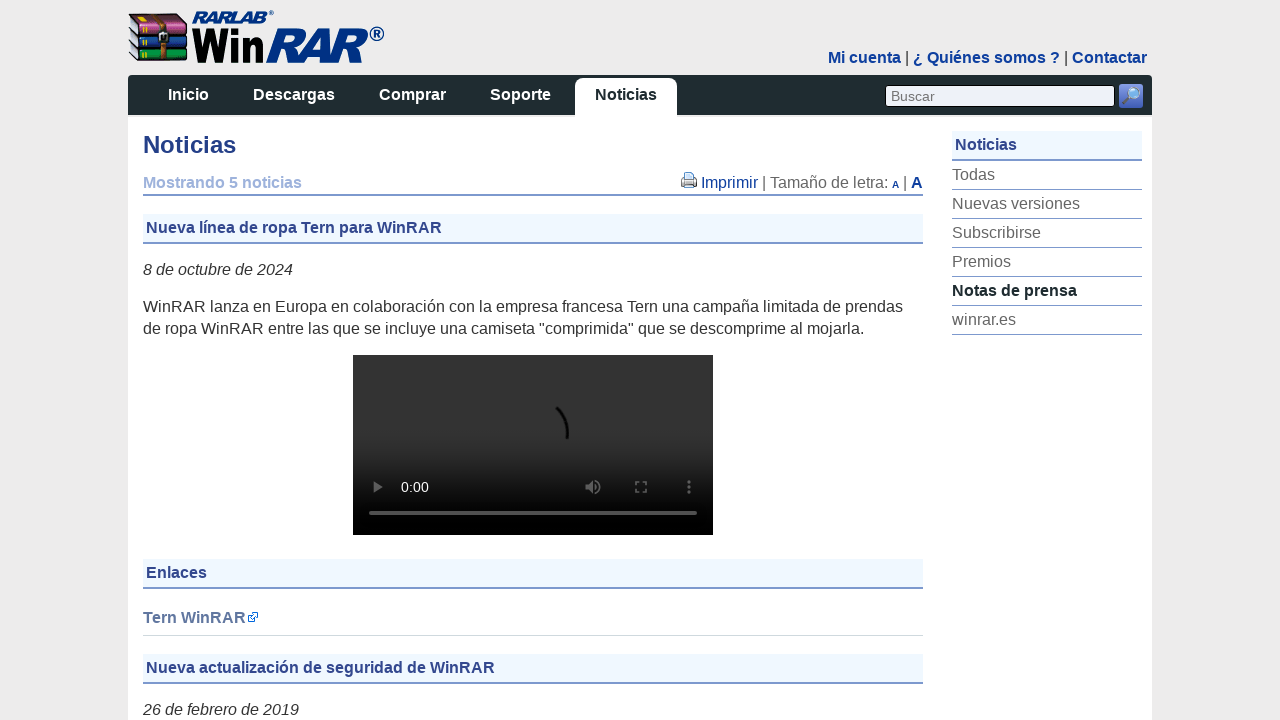

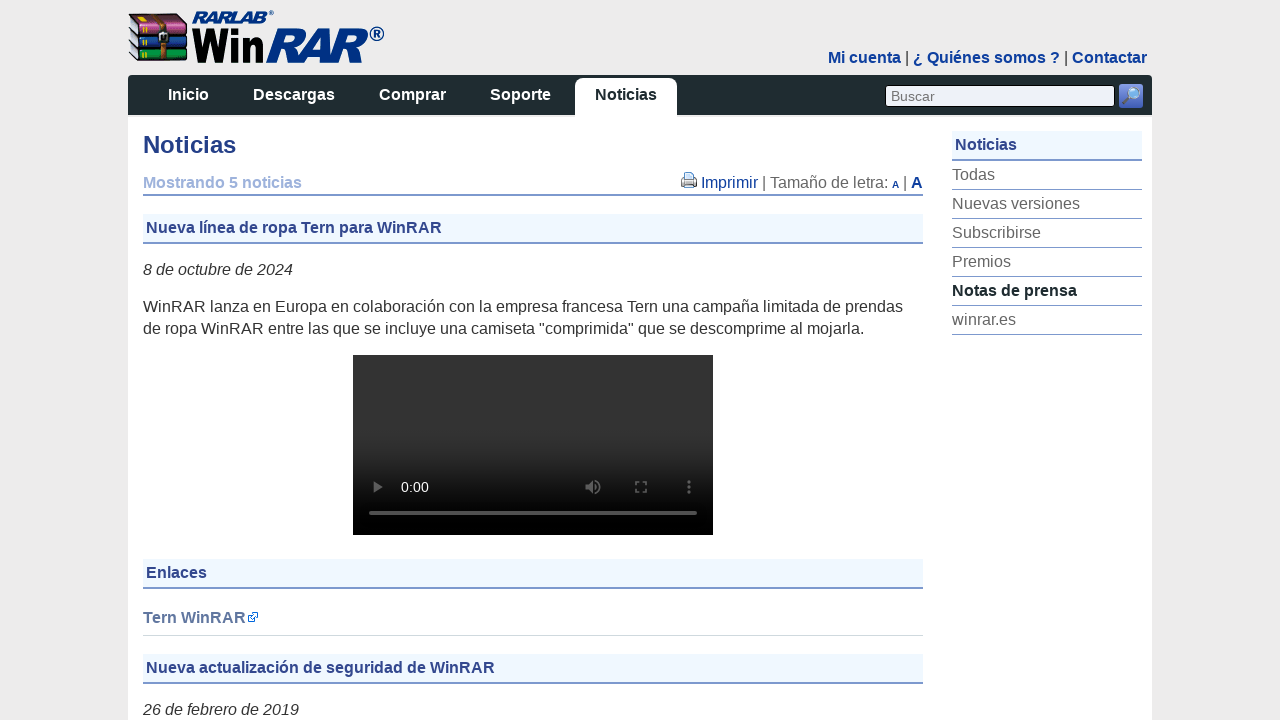